Tests the subscription feature on the home page by scrolling to footer, entering an email address, and verifying the subscription success message

Starting URL: http://automationexercise.com

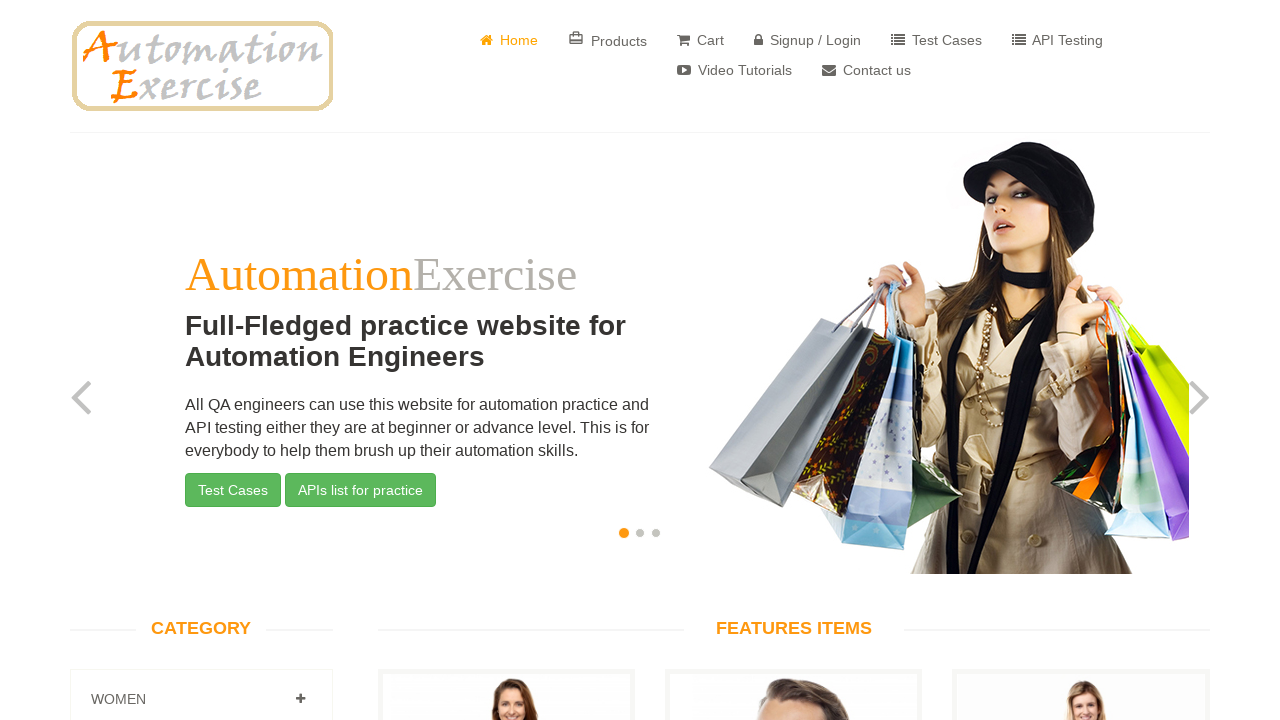

Scrolled to bottom of page to view footer
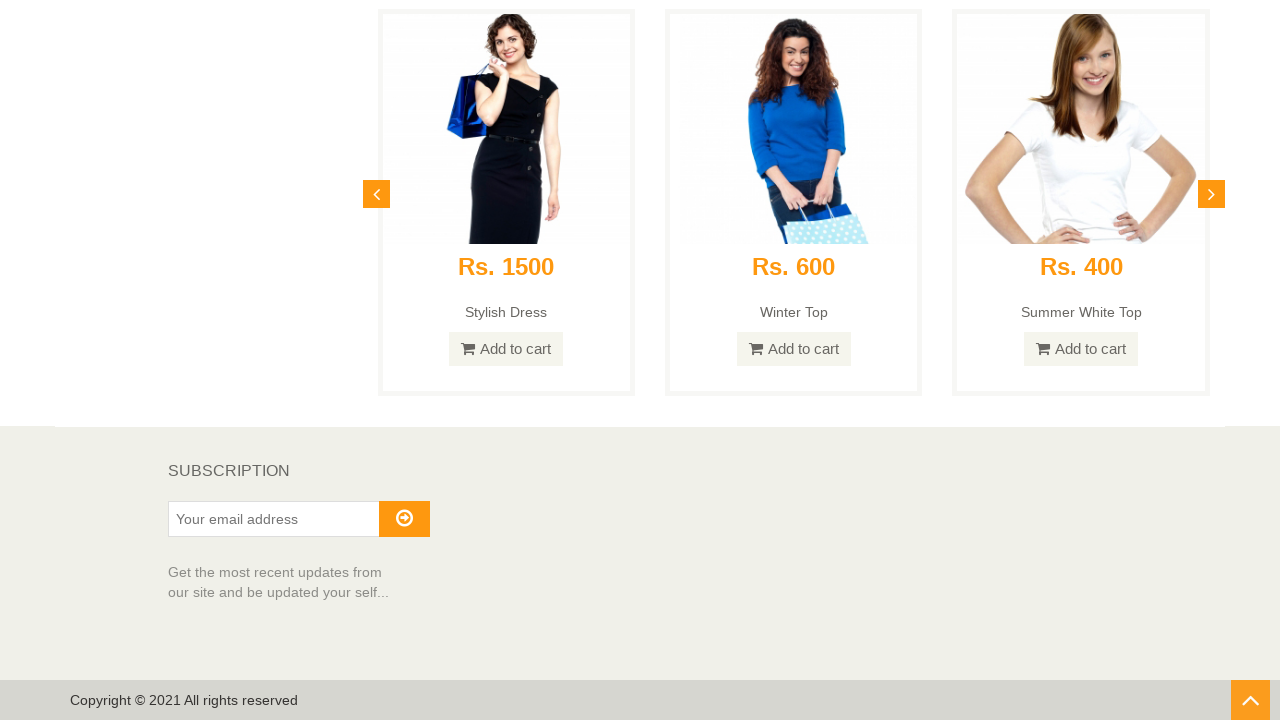

Subscription email input field is visible
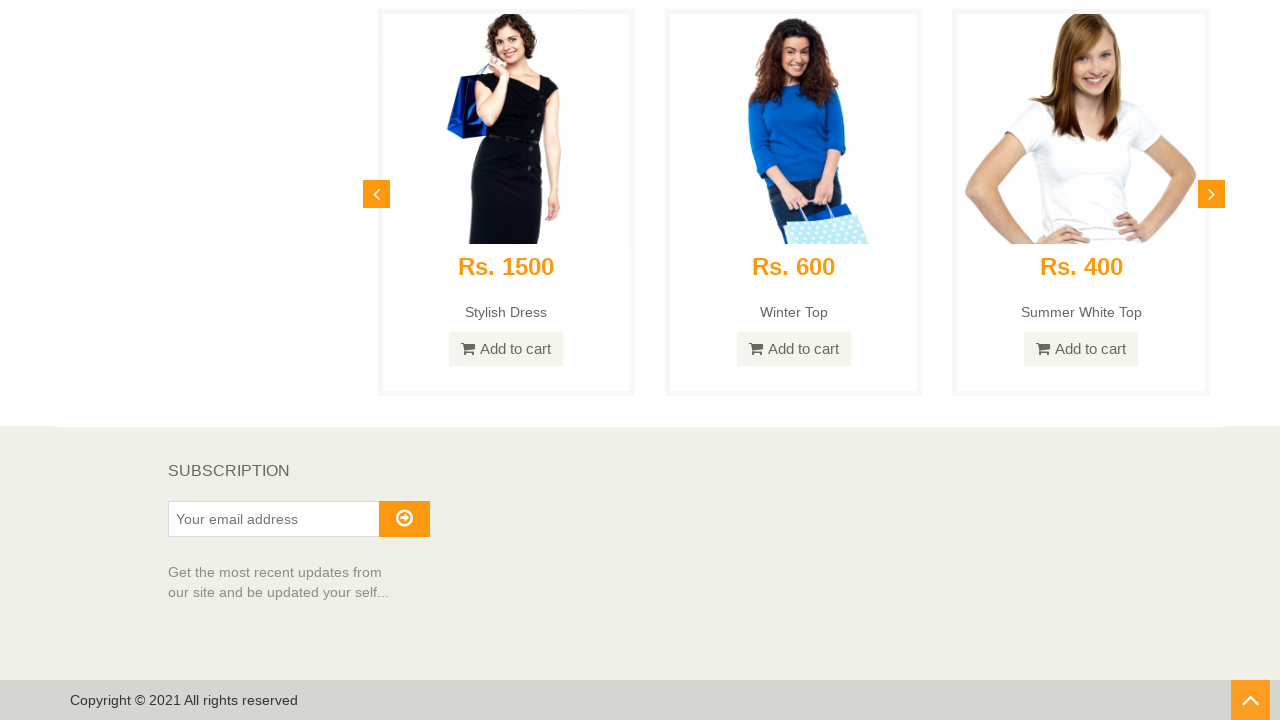

Subscription heading is visible on footer
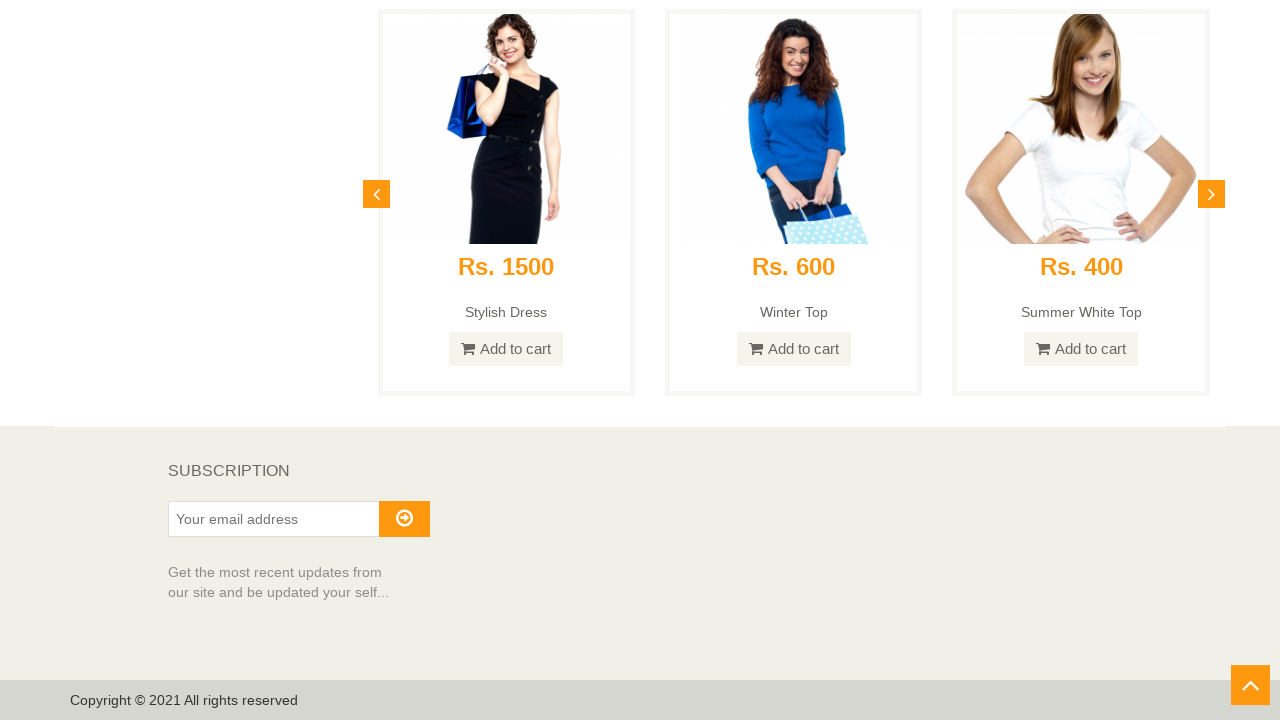

Entered email address 'subscriber_test@example.com' in subscription field on #susbscribe_email
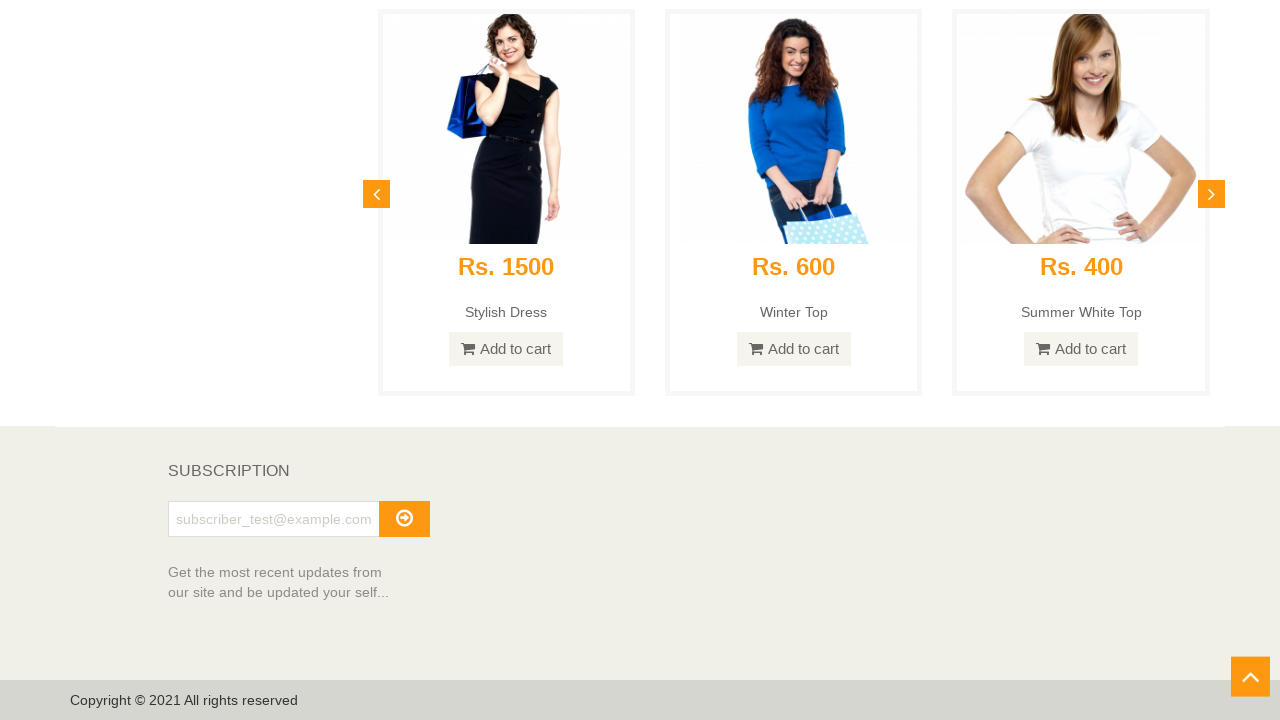

Clicked subscribe button to submit email at (404, 519) on #subscribe
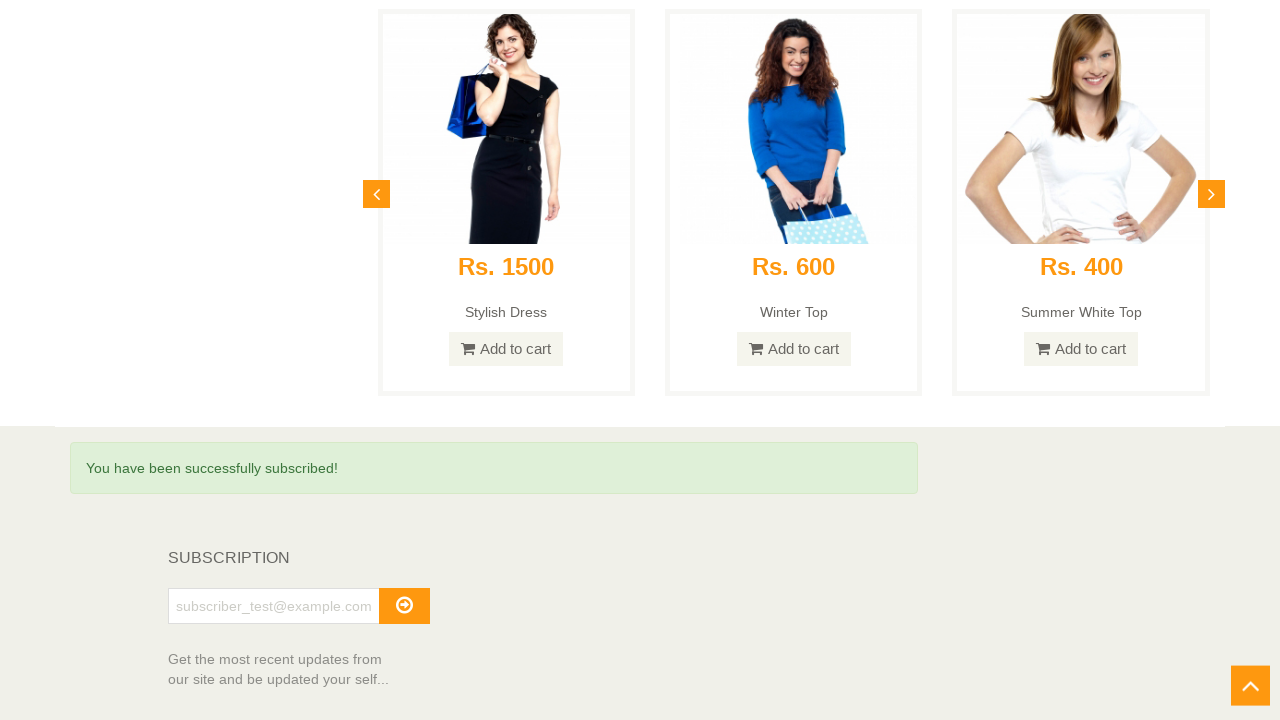

Subscription success message appeared confirming email submission
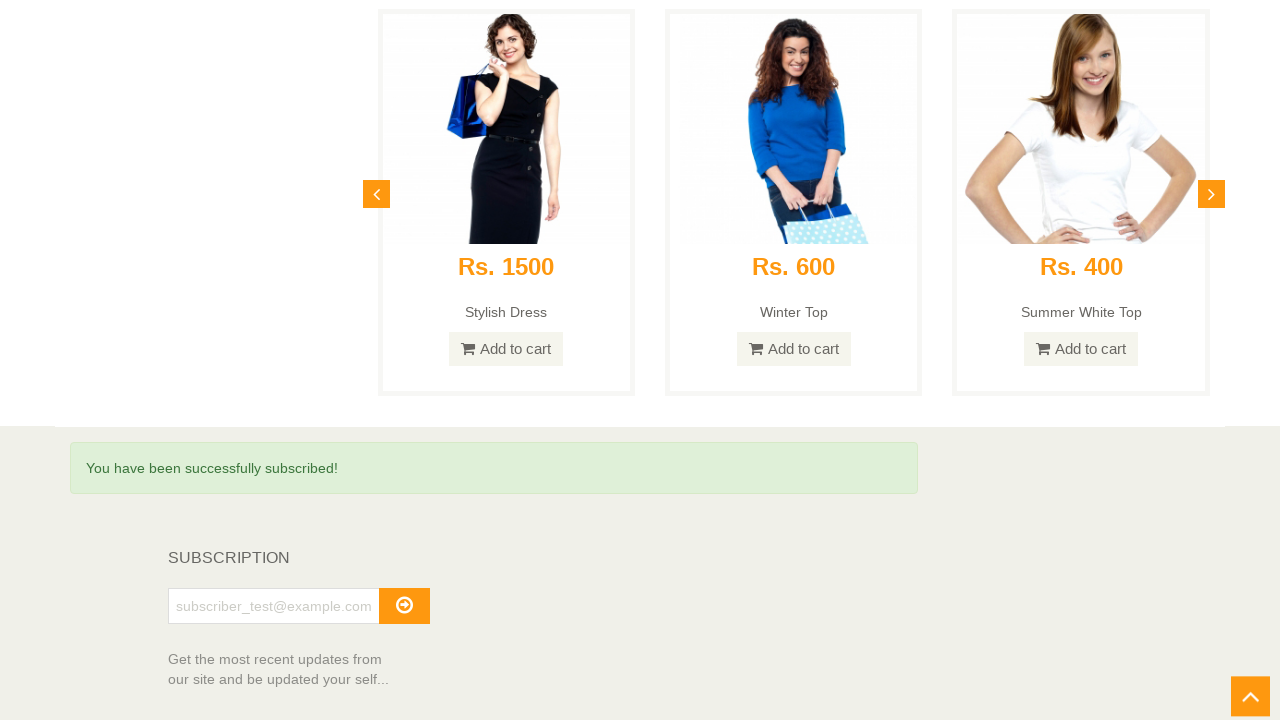

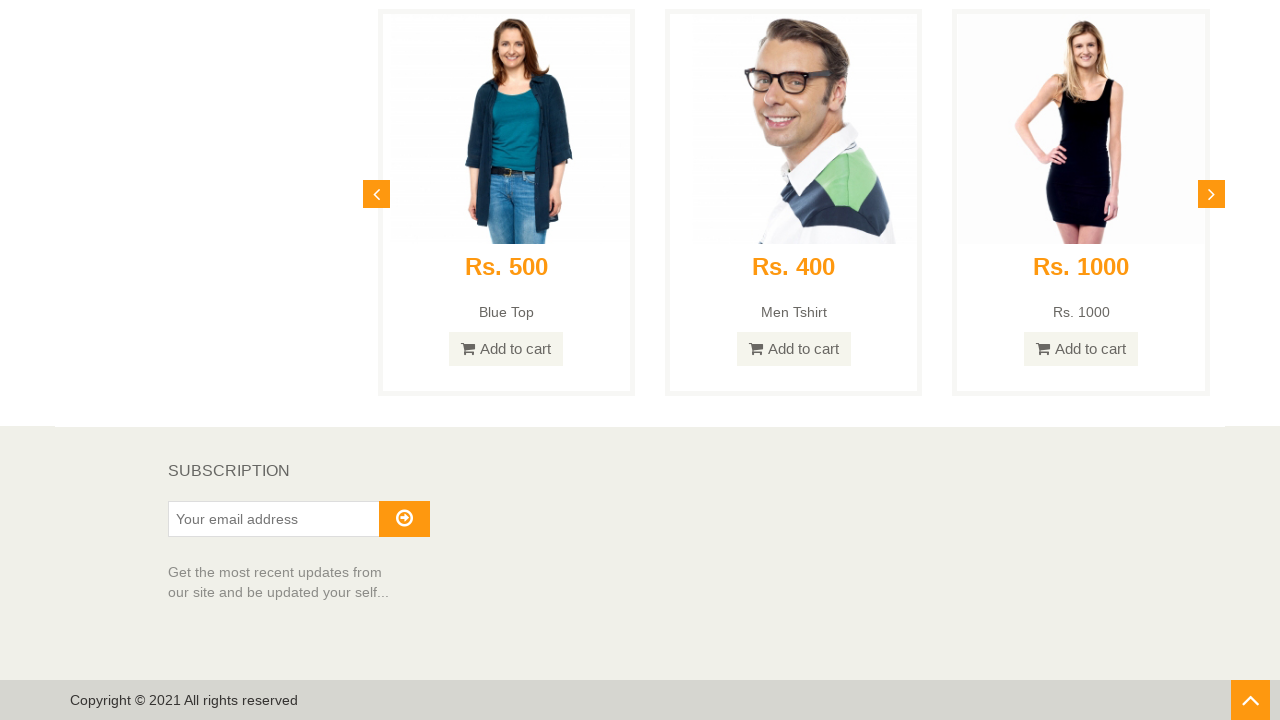